Tests adding specific items to a shopping cart by searching through product listings and clicking "Add to cart" for Cucumber, Brocolli, and Beetroot items on a vegetable shopping practice website.

Starting URL: https://rahulshettyacademy.com/seleniumPractise/

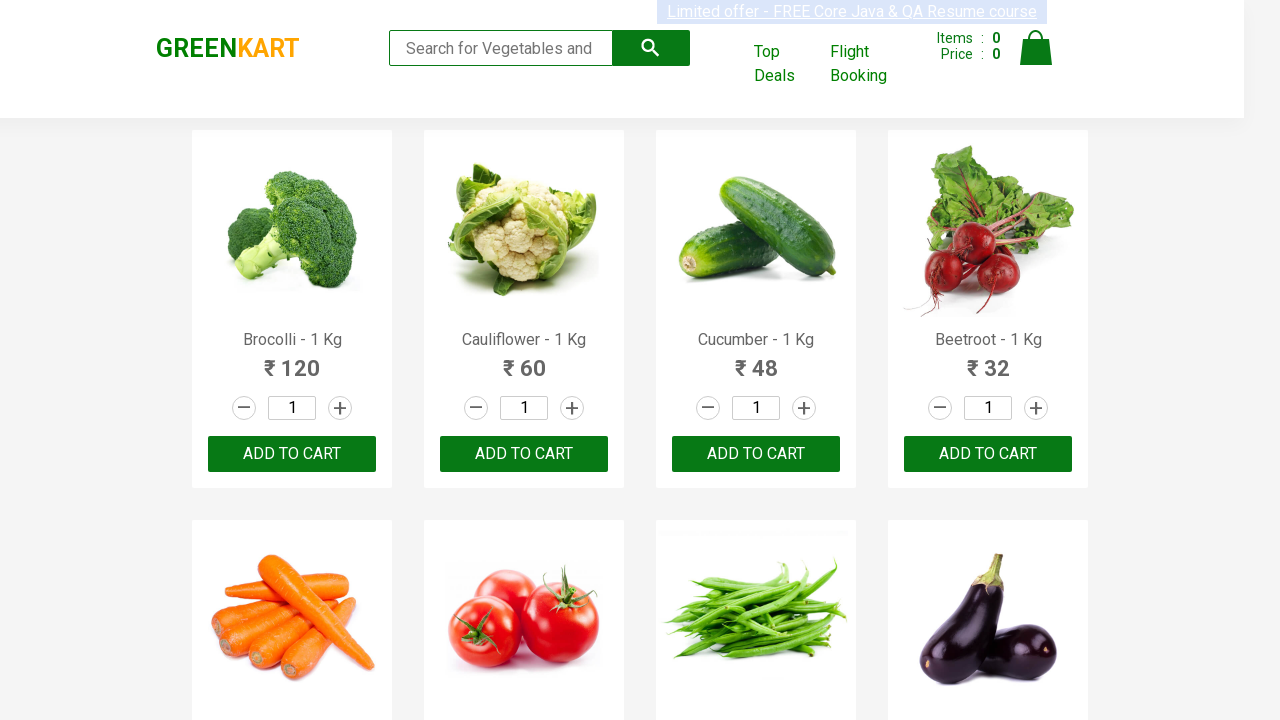

Waited for product names to load on vegetable shopping page
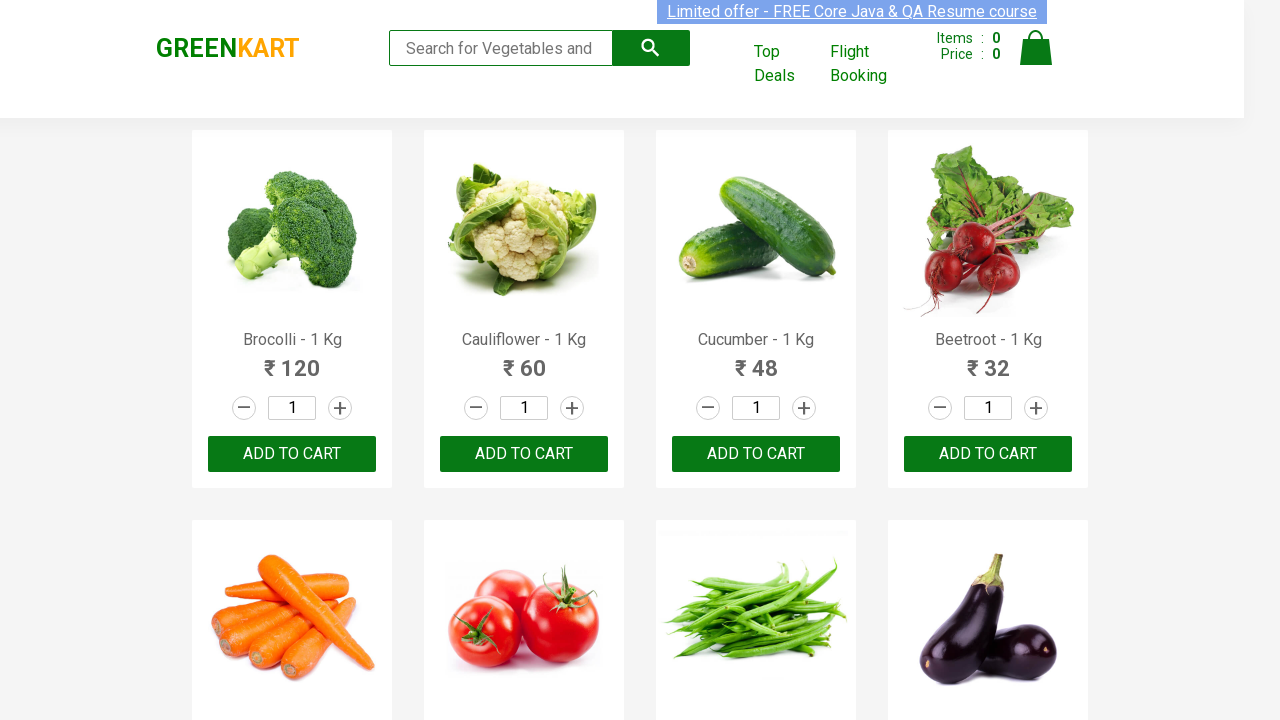

Retrieved all product name elements from the page
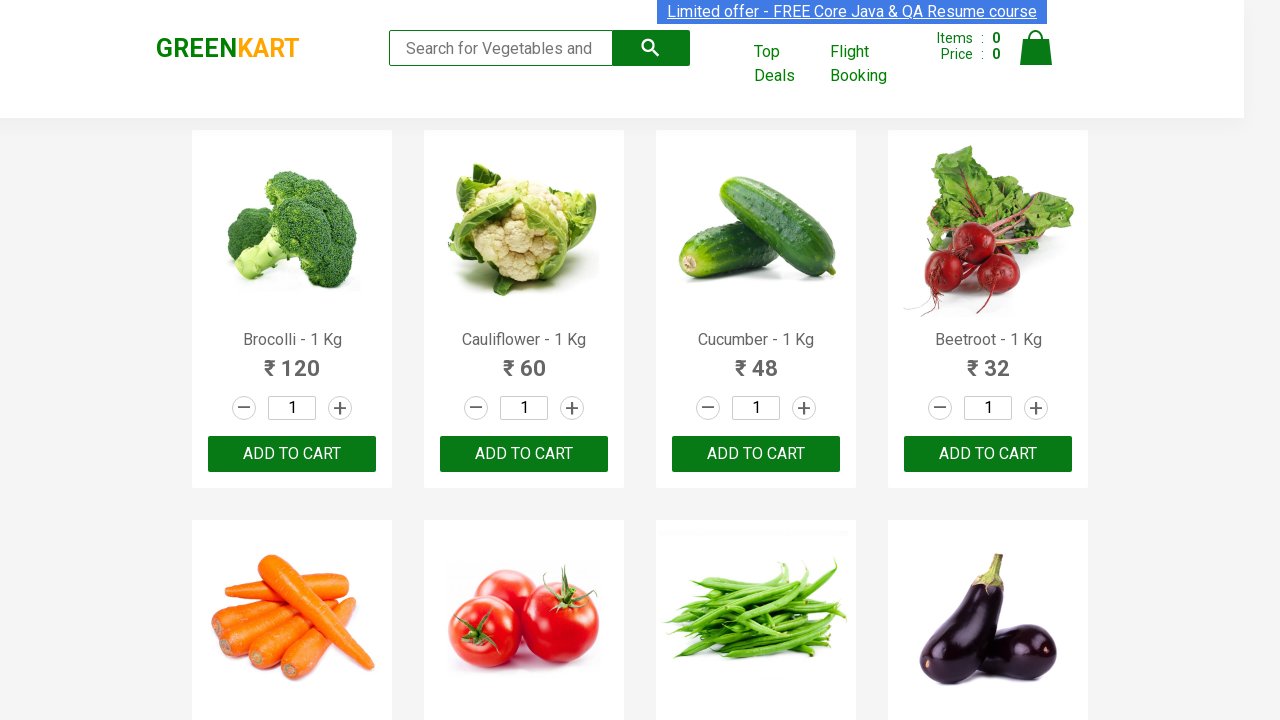

Retrieved all 'Add to cart' buttons from the page
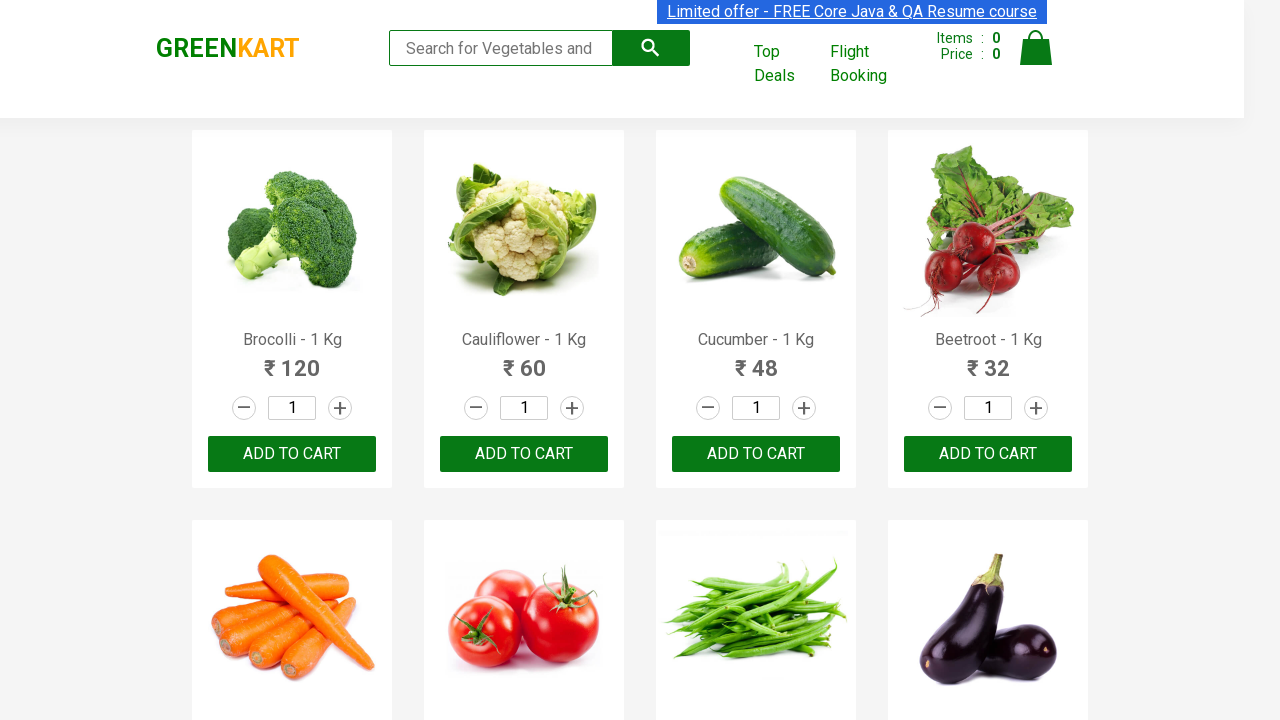

Clicked 'Add to cart' button for Brocolli
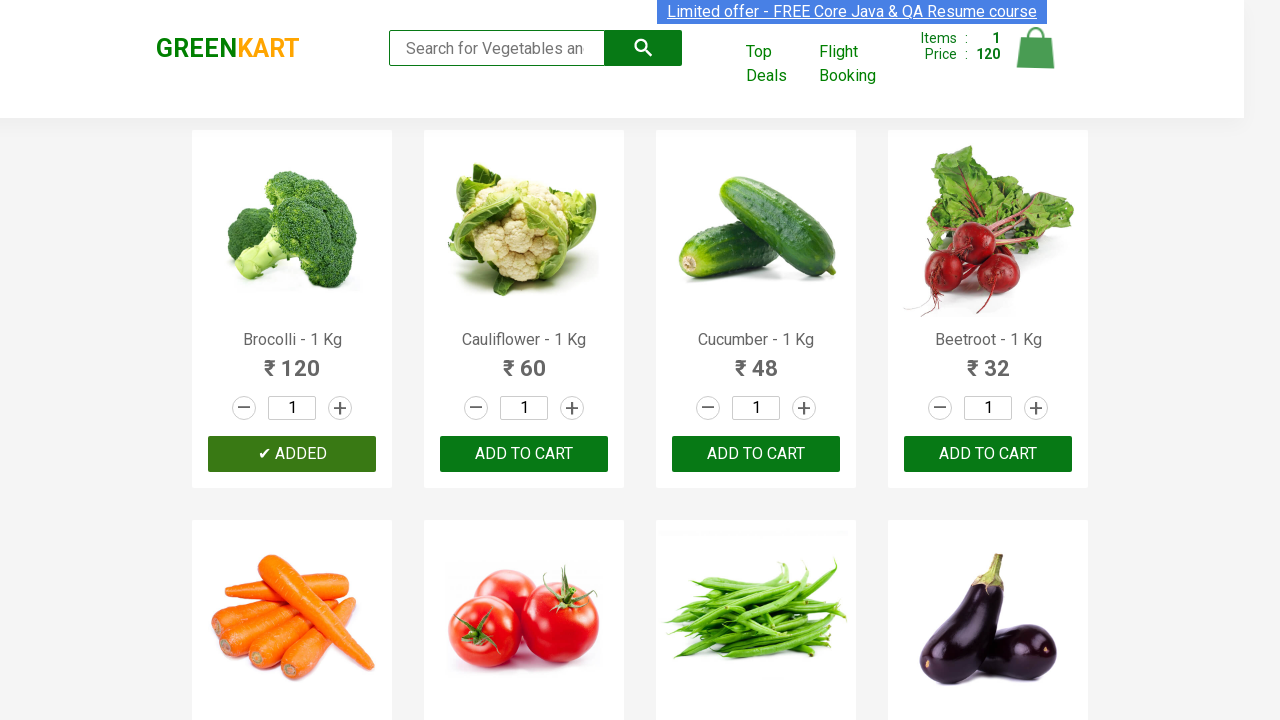

Clicked 'Add to cart' button for Cucumber
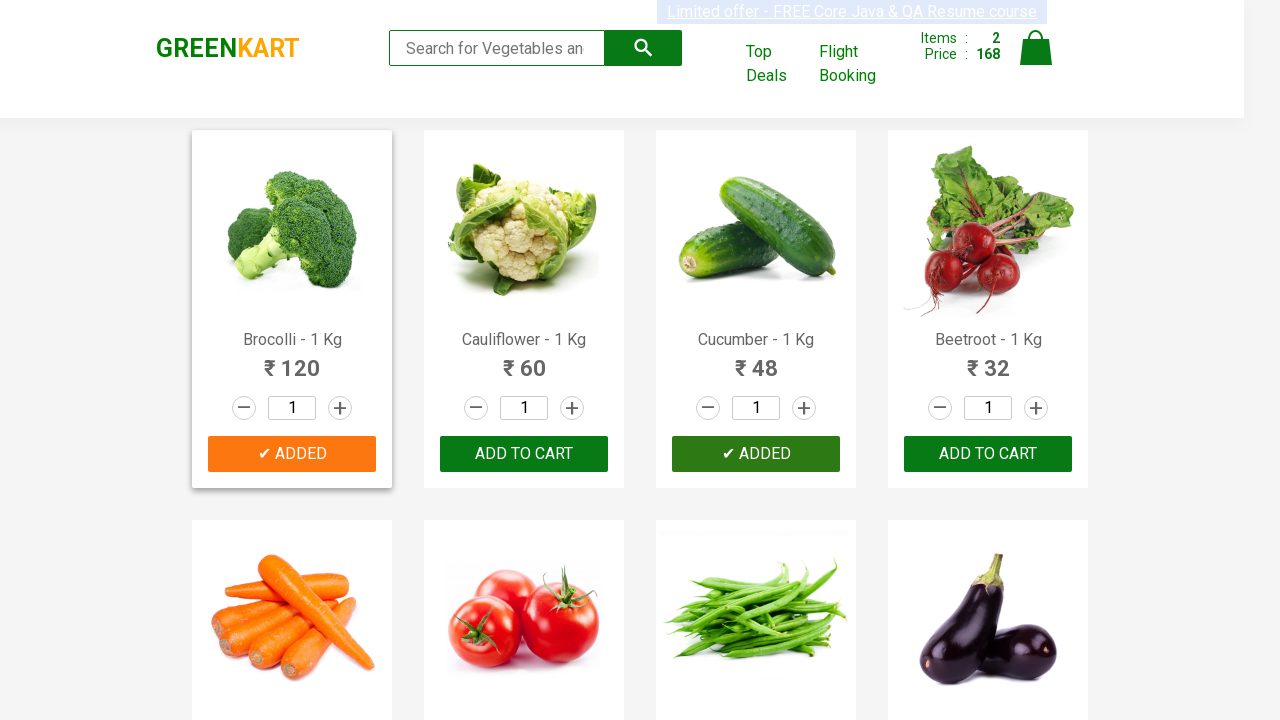

Clicked 'Add to cart' button for Beetroot
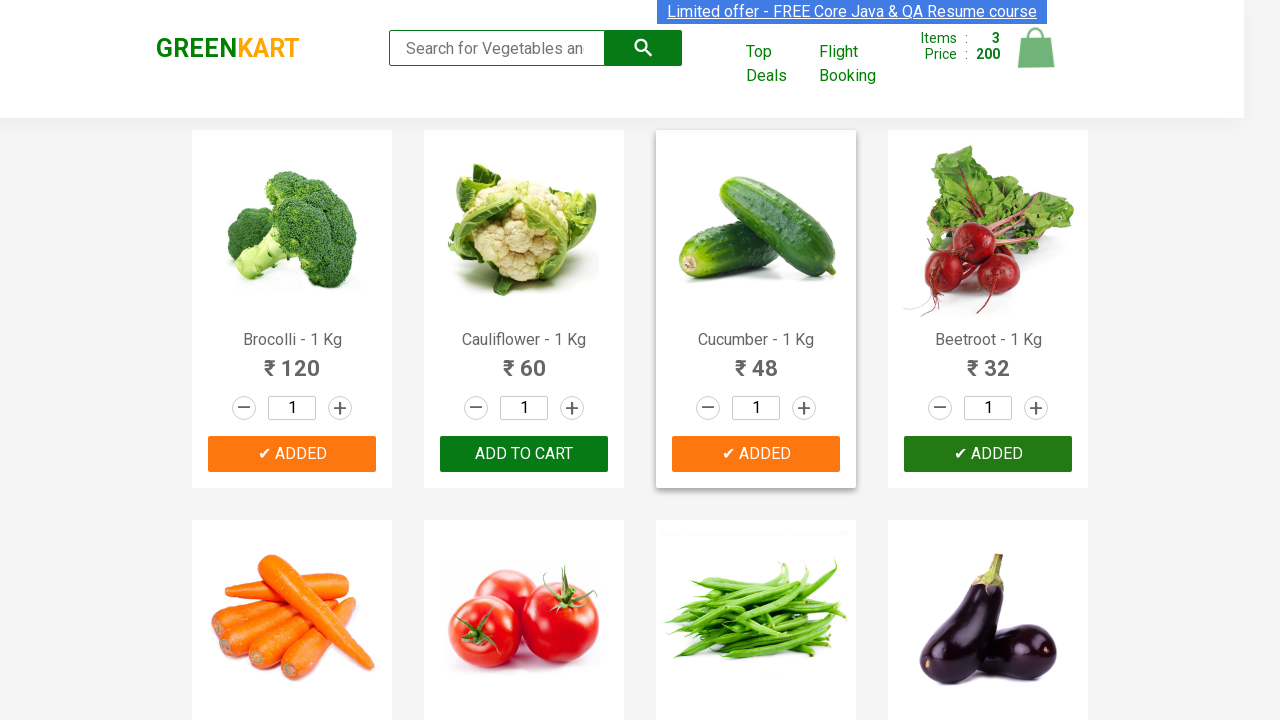

Waited for cart to update after adding all items
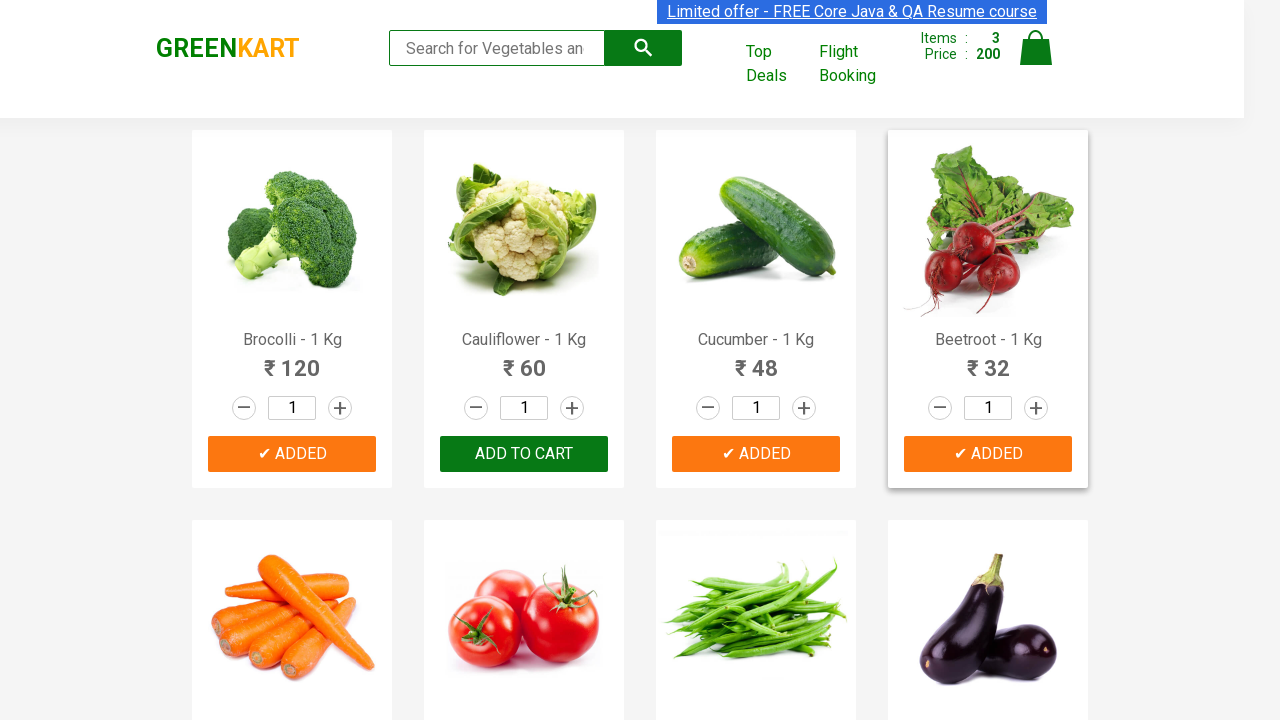

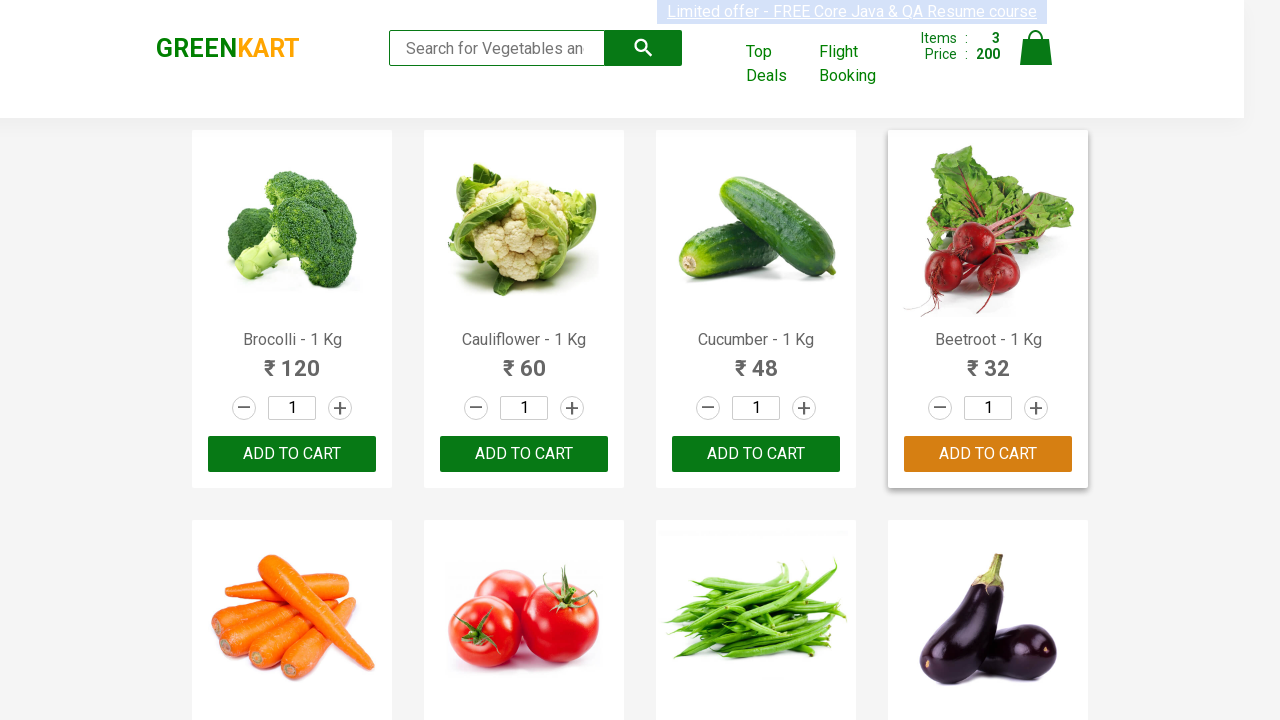